Tests dynamic controls by clicking a checkbox, removing it, and enabling/disabling a text input field

Starting URL: http://the-internet.herokuapp.com/dynamic_controls

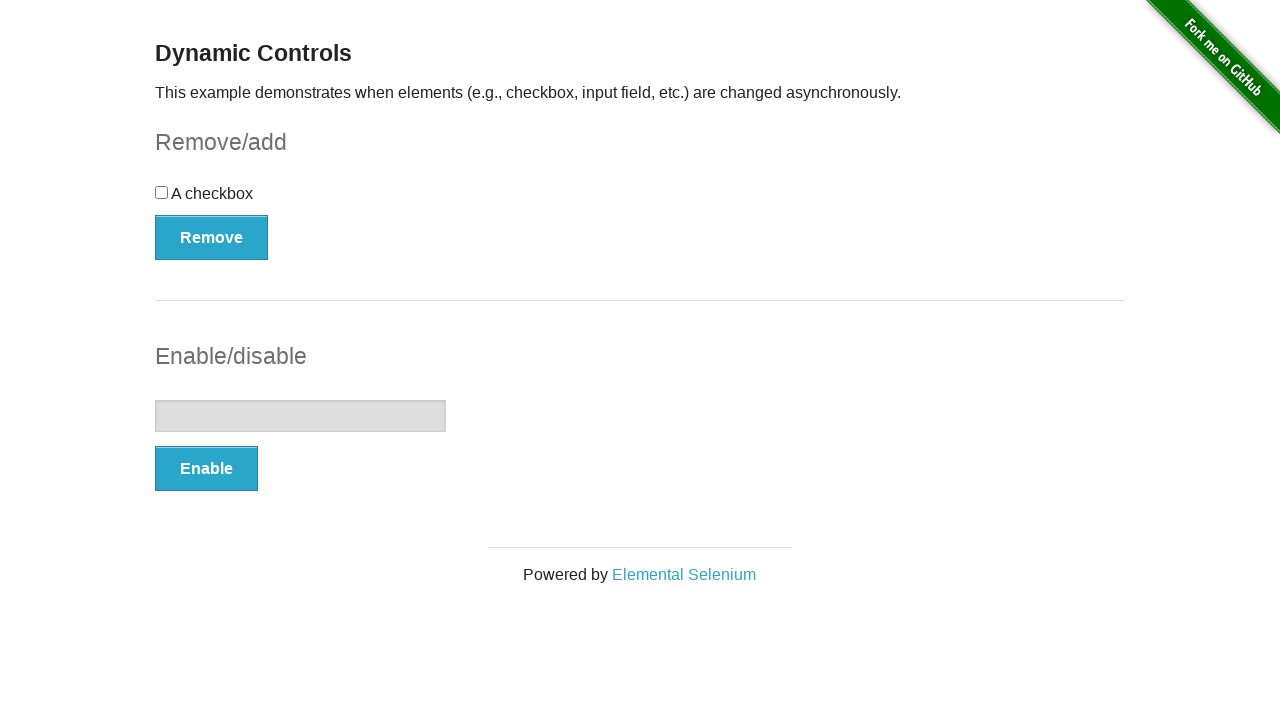

Navigated to dynamic controls page
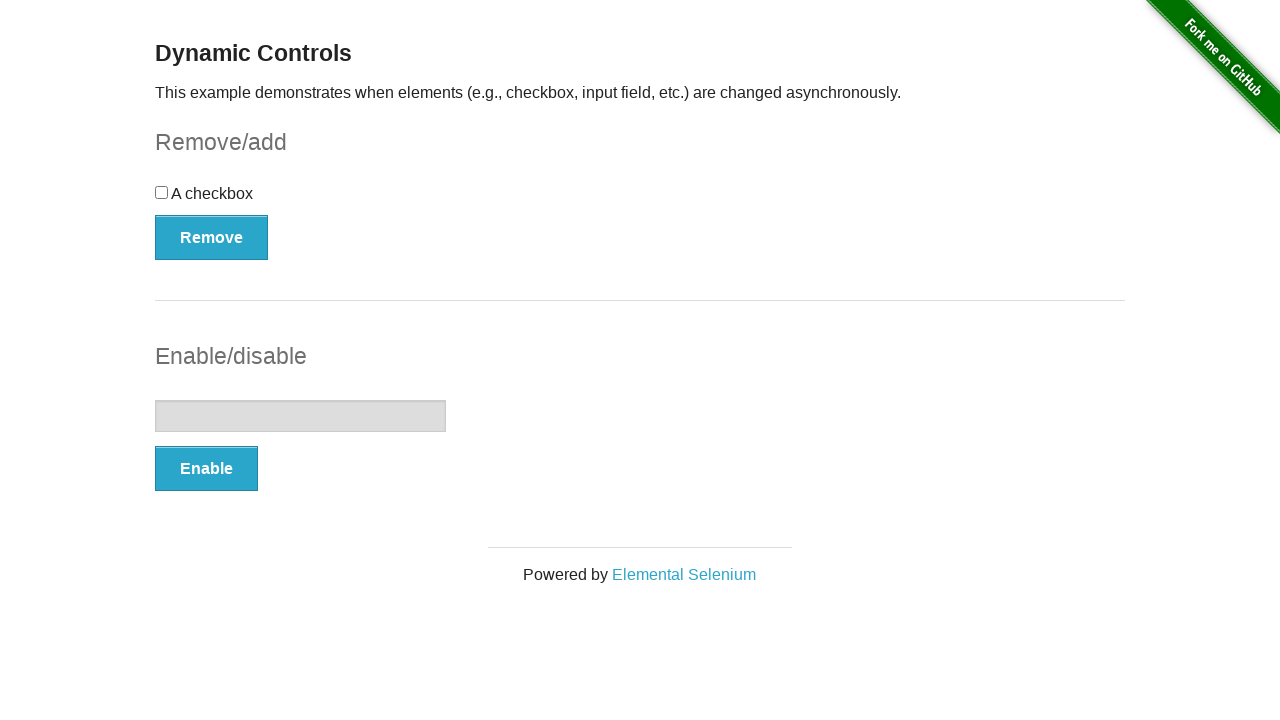

Clicked the checkbox at (162, 192) on input[type='checkbox']
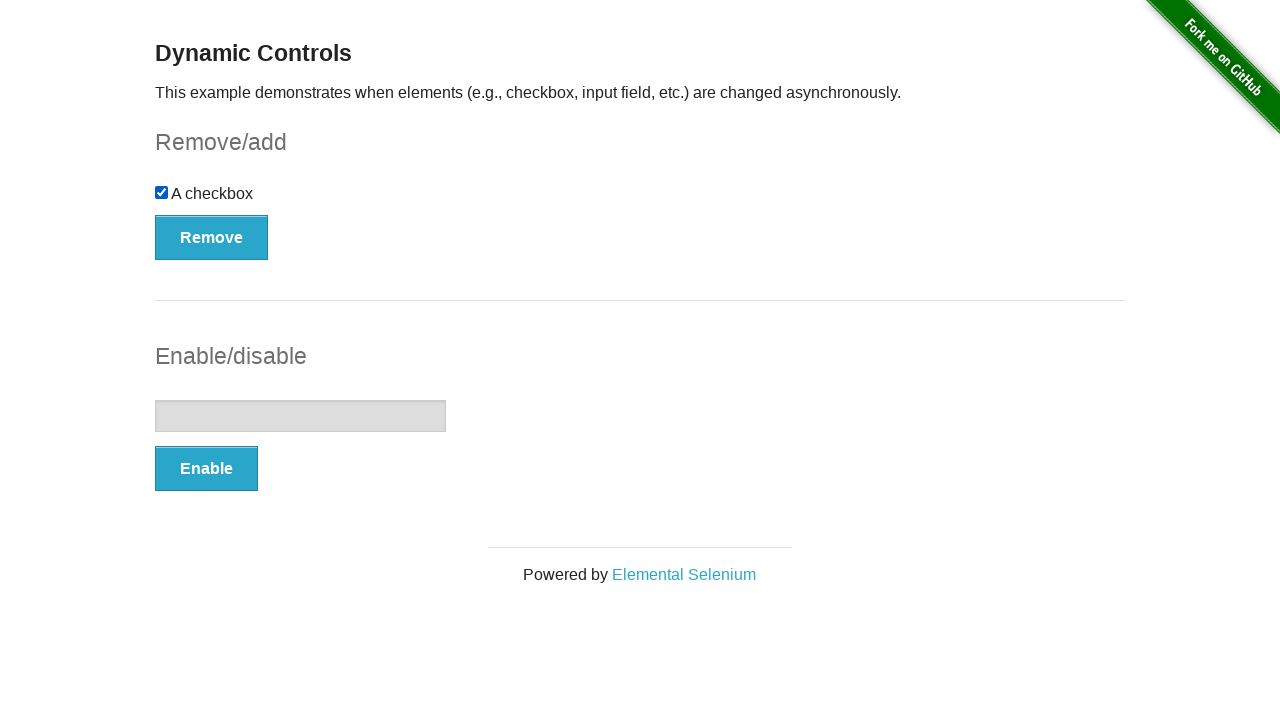

Clicked the Remove button at (212, 237) on button[onclick='swapCheckbox()']
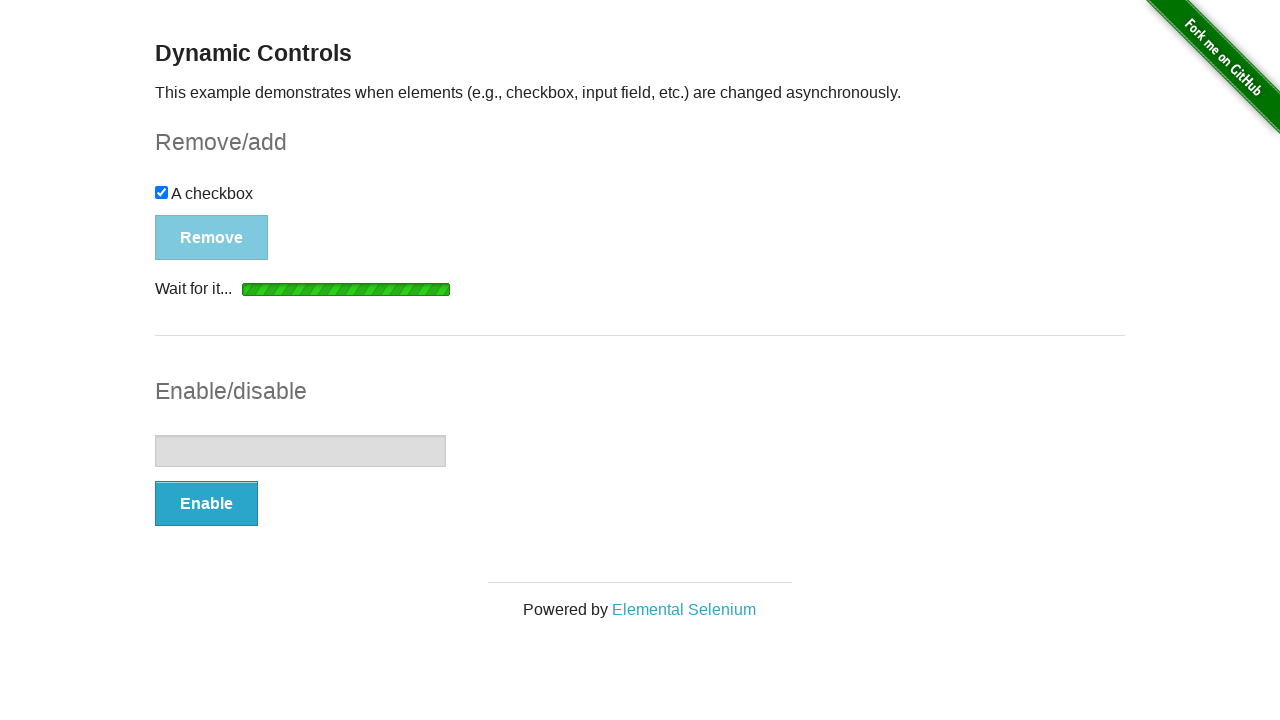

Removal confirmation message appeared
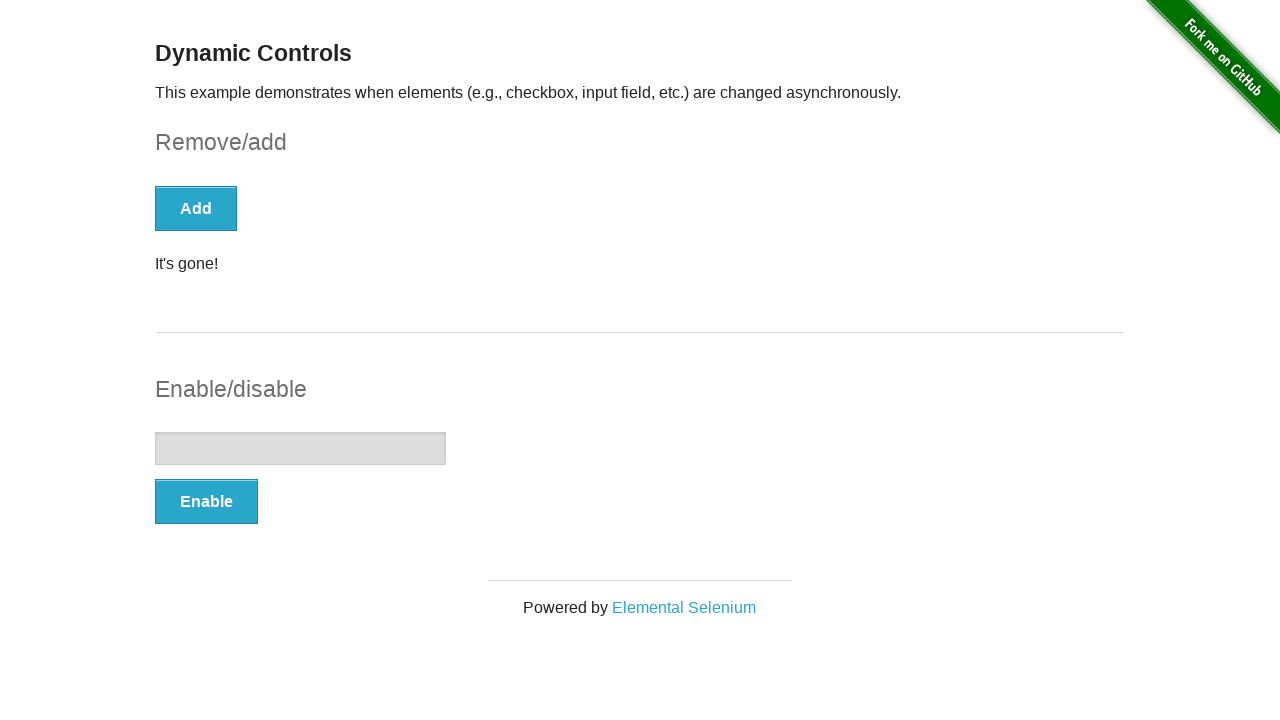

Checkbox was successfully removed
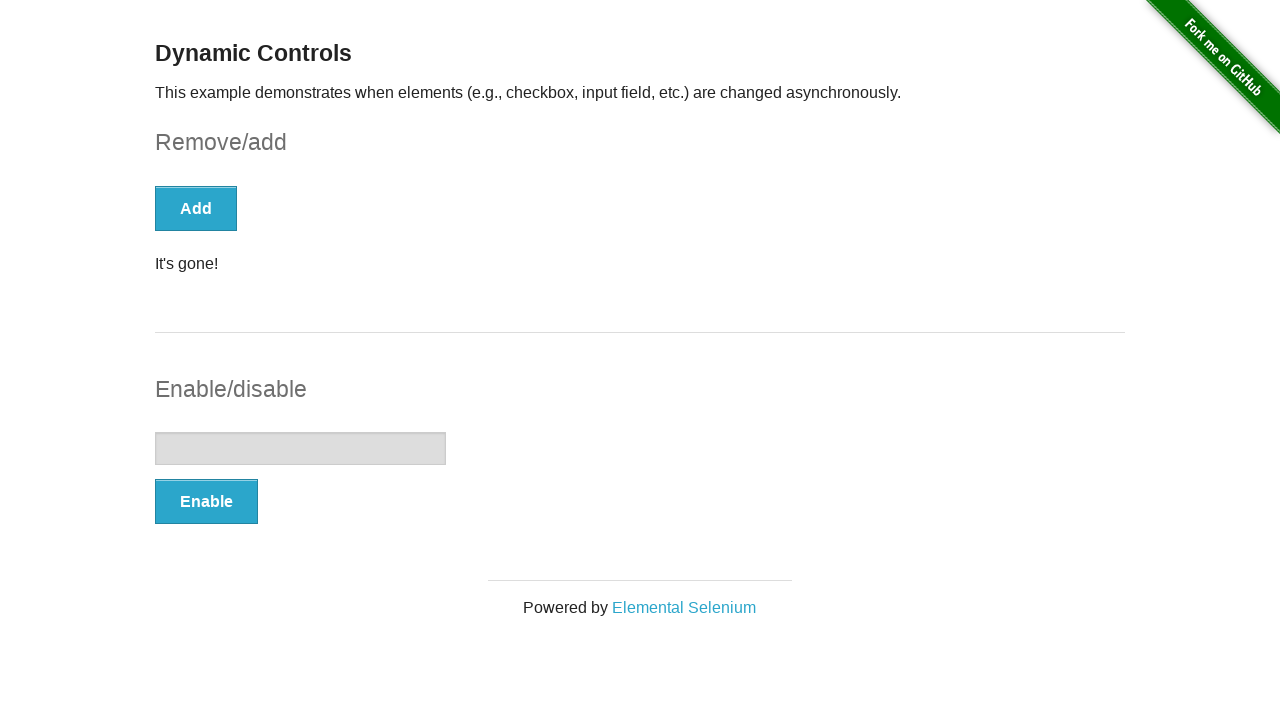

Clicked the Enable button for text input at (206, 501) on button[onclick='swapInput()']
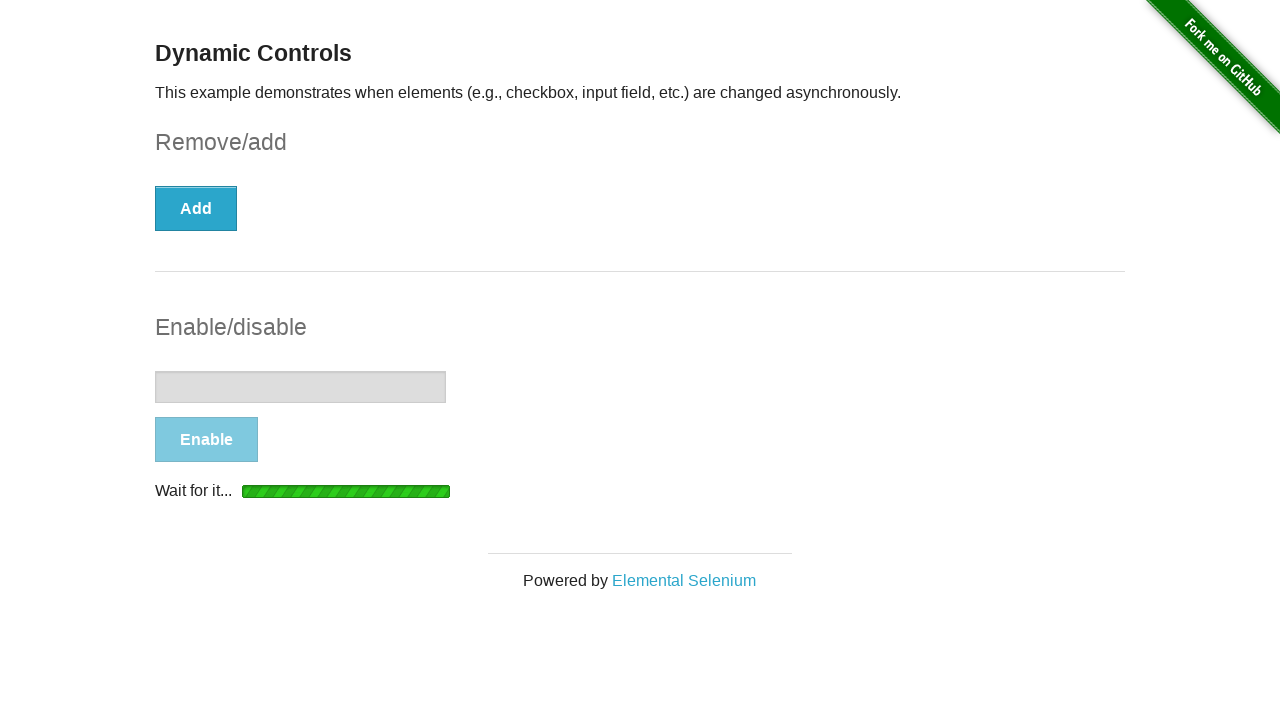

Text input enabled confirmation message appeared
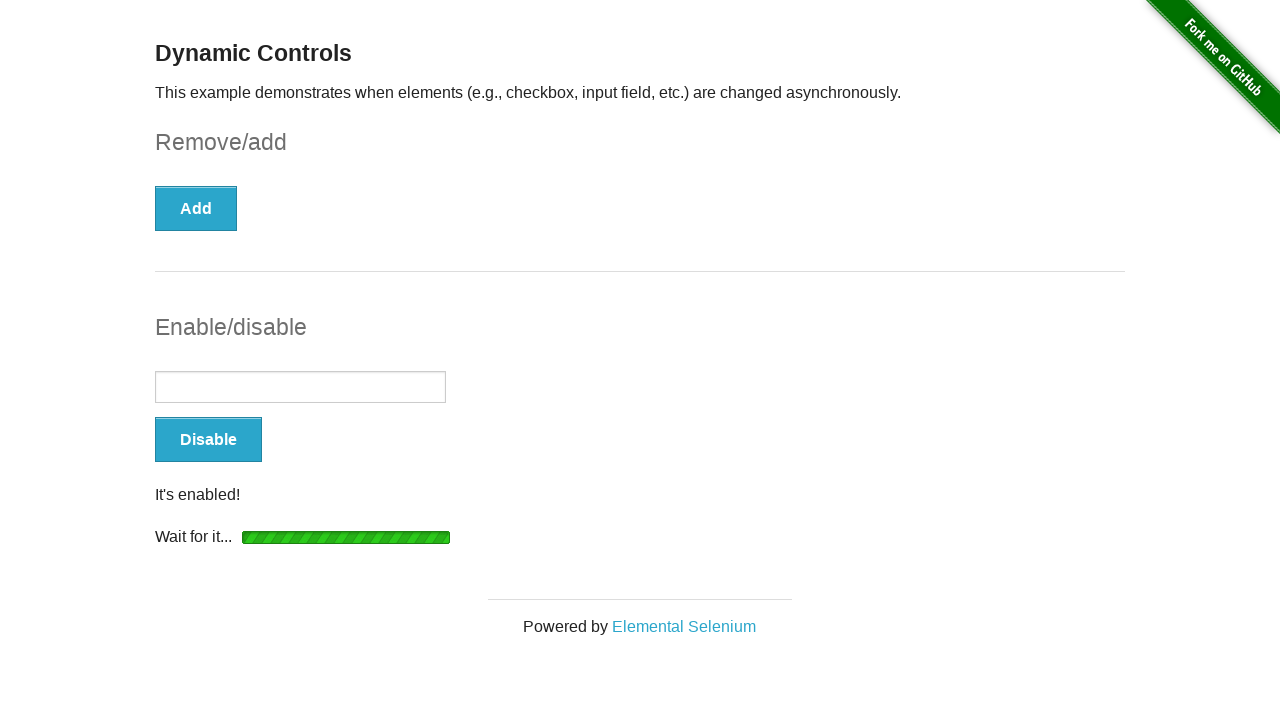

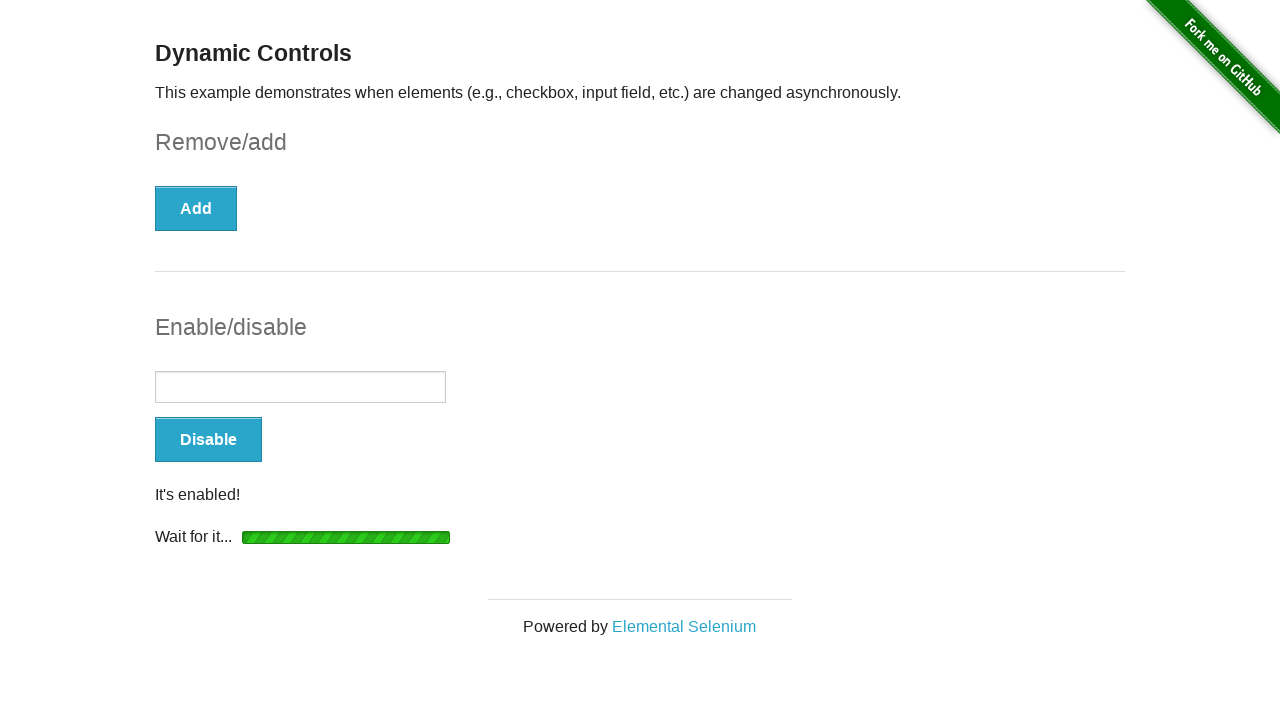